Tests registration with spaces only in required fields to verify if spaces are accepted as valid input

Starting URL: https://suninjuly.github.io/registration1.html

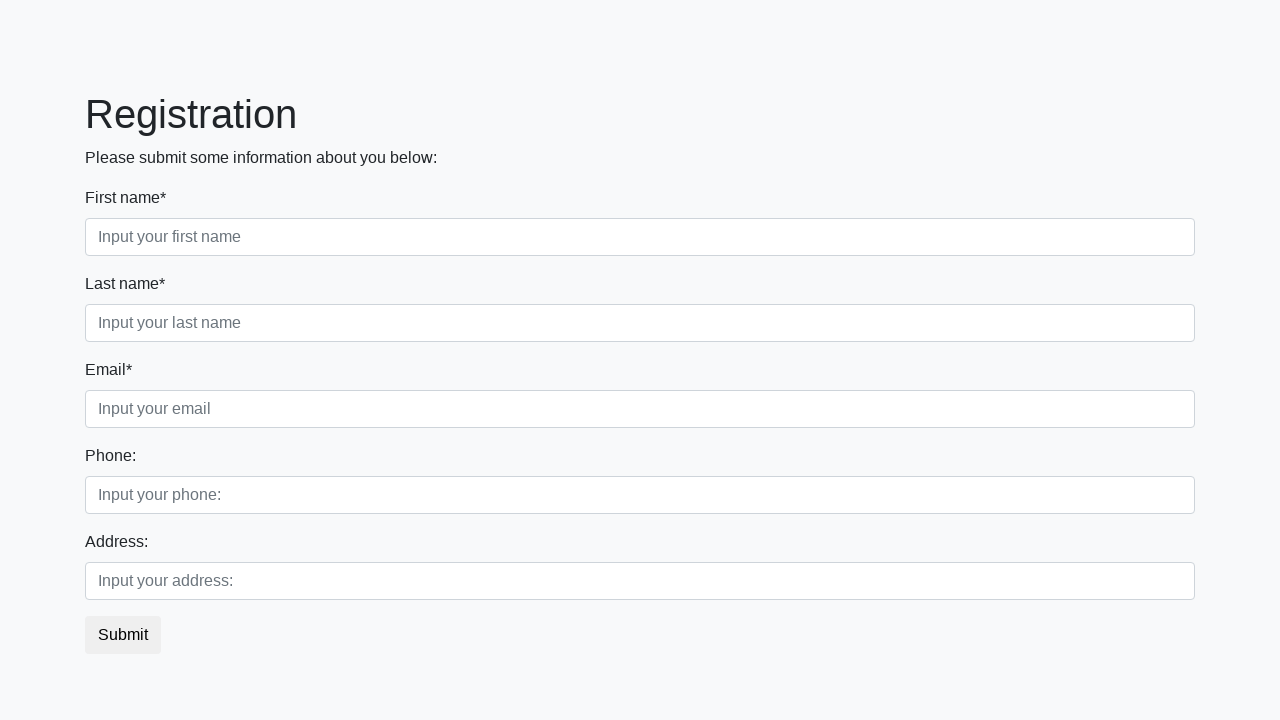

Filled first name field with space character on input[placeholder='Input your first name']
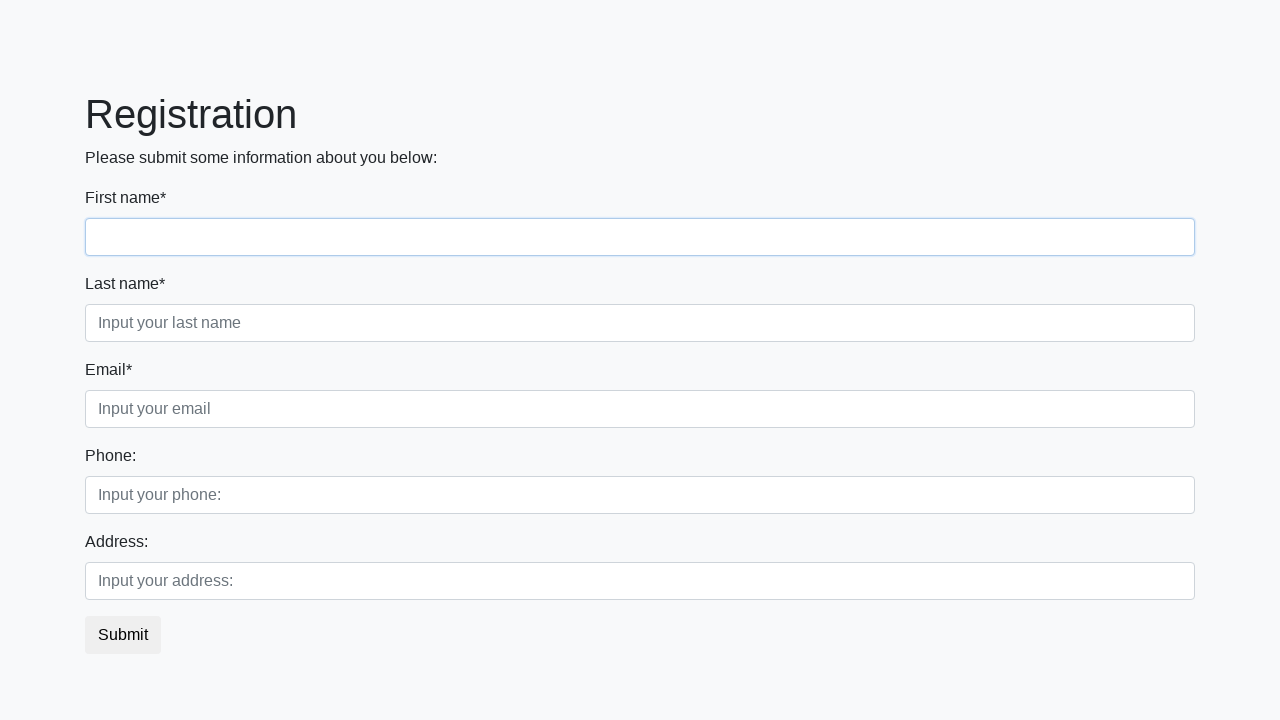

Filled last name field with space character on input[placeholder='Input your last name']
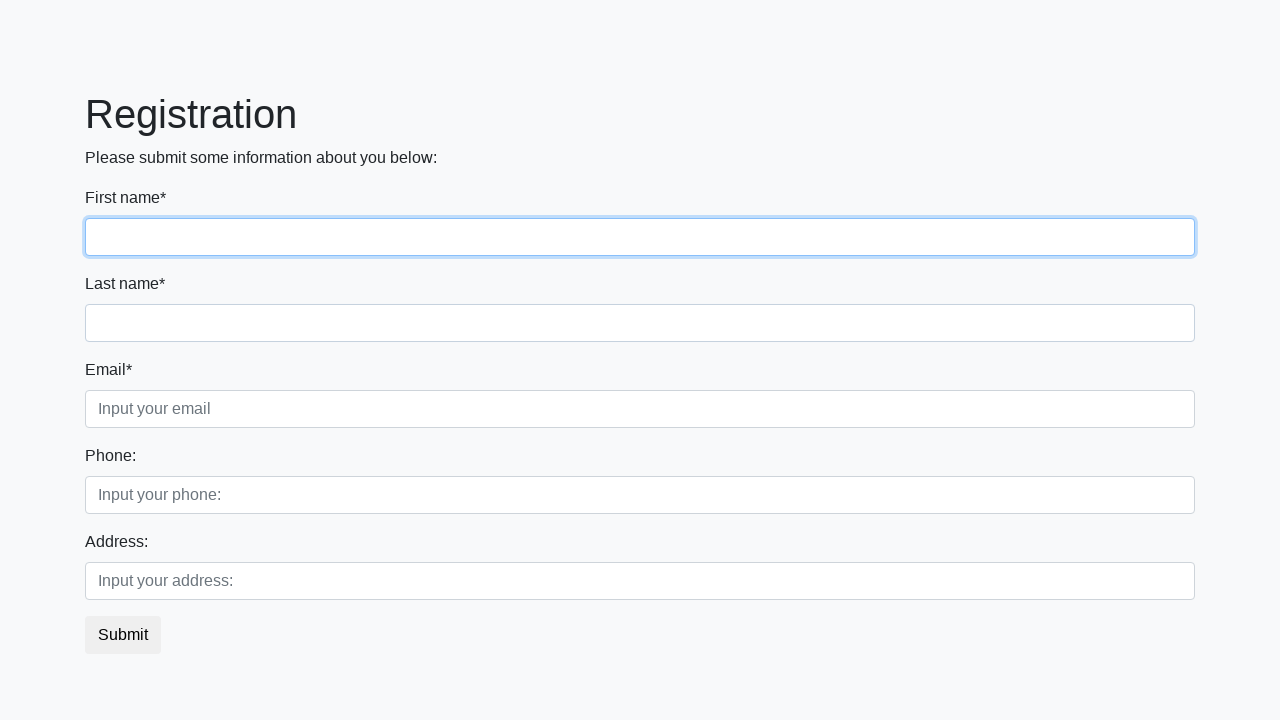

Filled email field with space character on input[placeholder='Input your email']
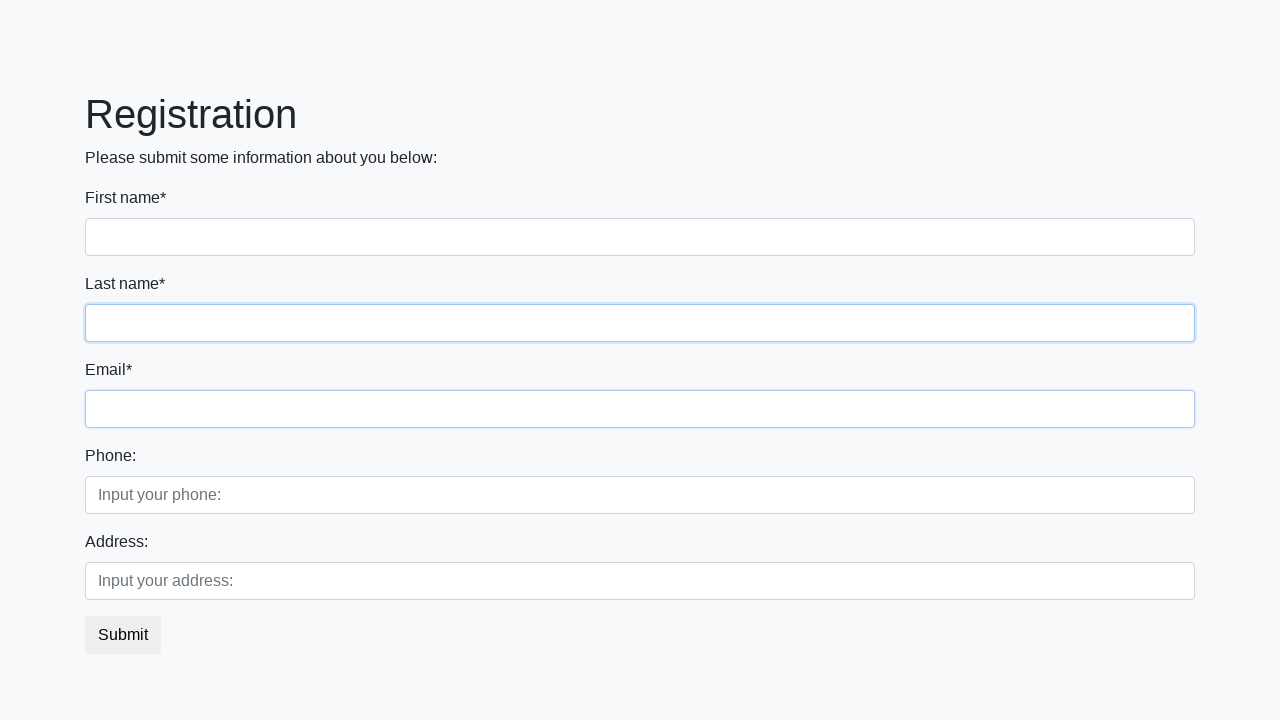

Clicked submit button to submit registration form at (123, 635) on [type='submit']
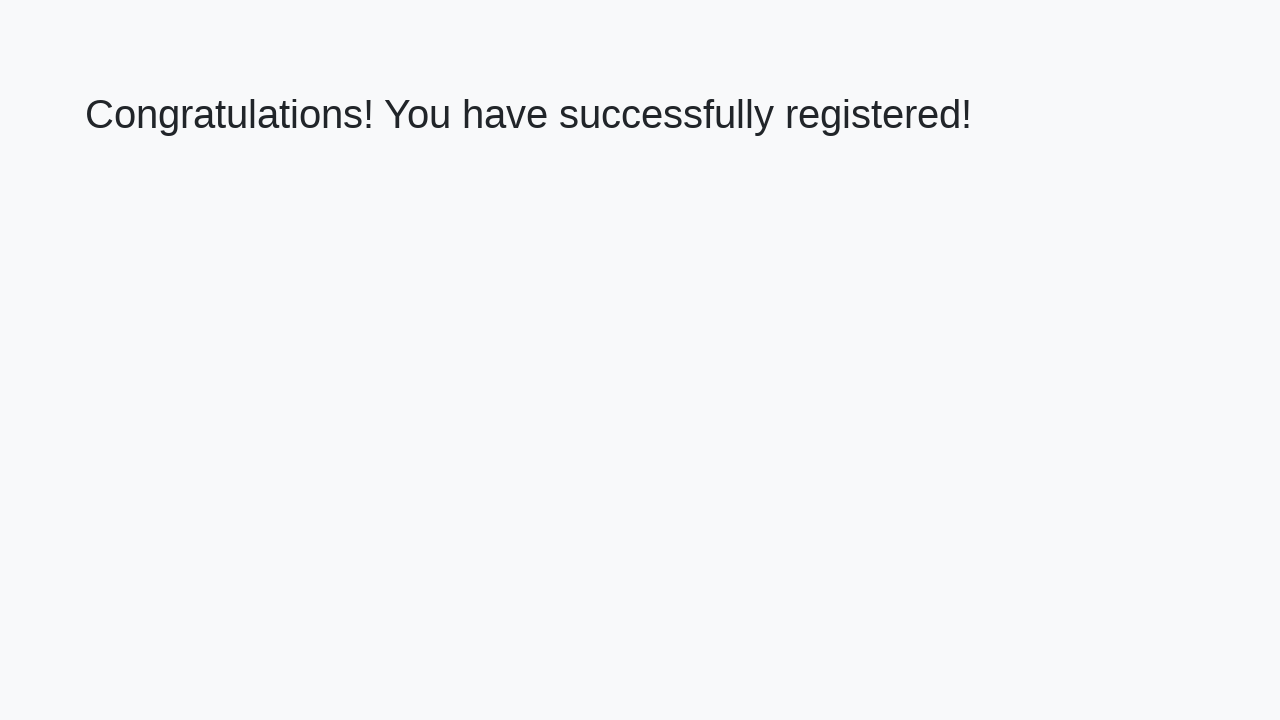

Result page loaded with h1 header visible
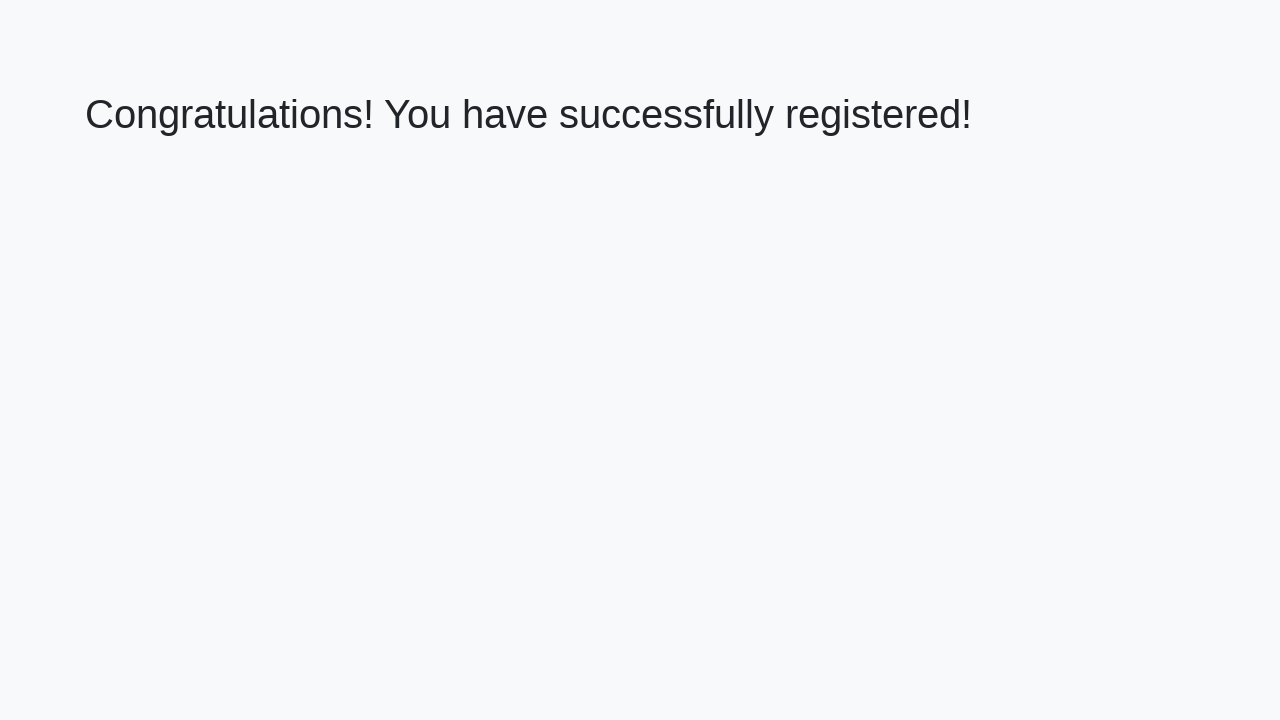

Extracted header text: 'Congratulations! You have successfully registered!'
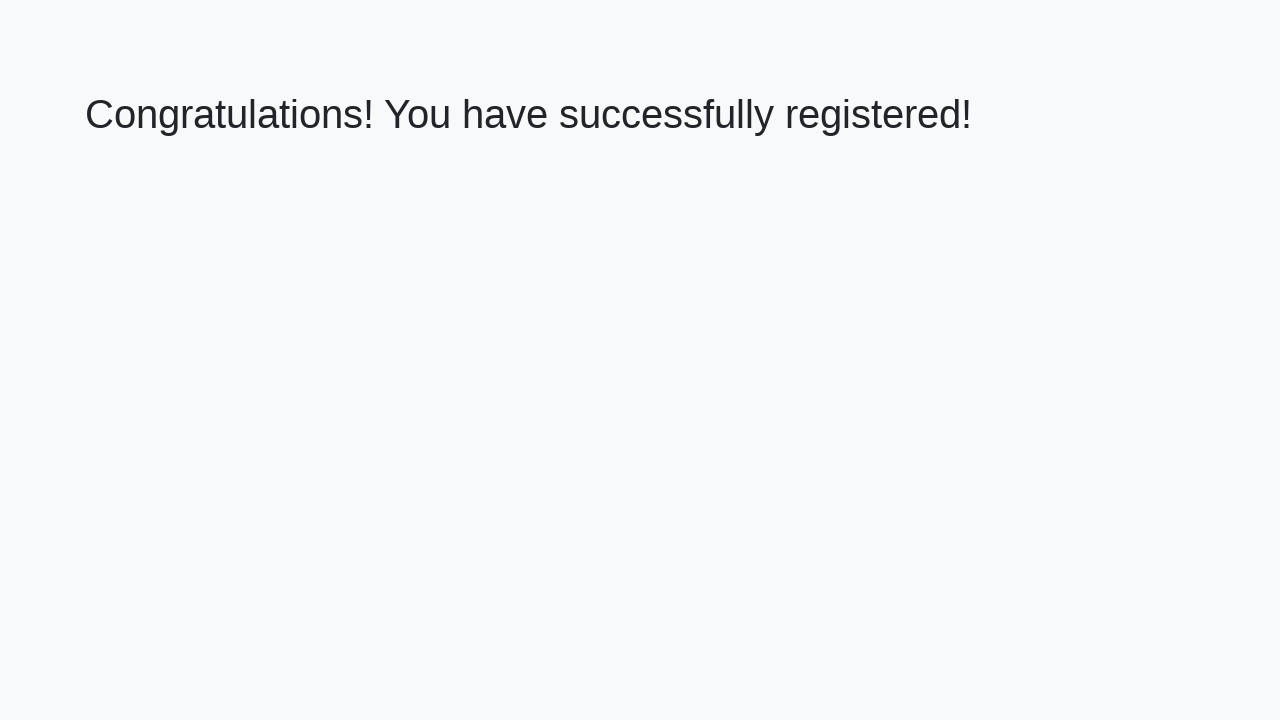

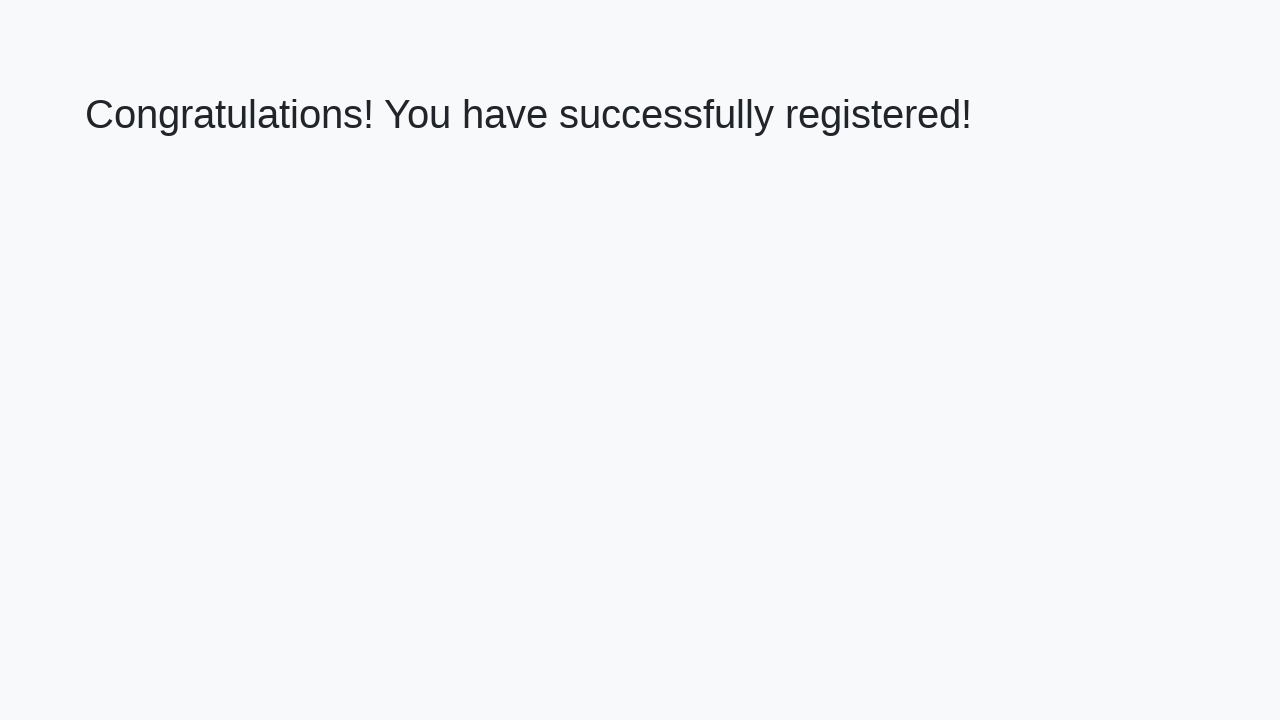